Tests handling of prompt alert dialogs by triggering a prompt, entering text, and accepting it

Starting URL: https://letcode.in/test

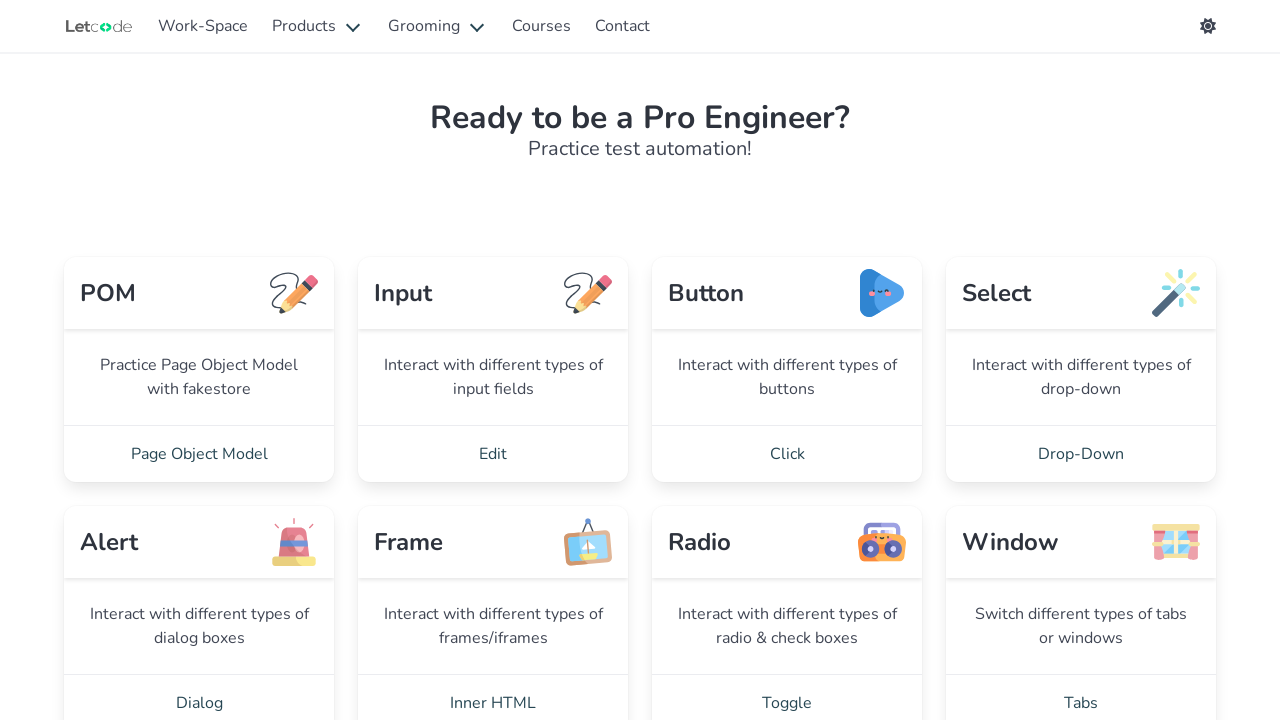

Clicked Dialog link to navigate to alerts page at (199, 692) on xpath=//a[normalize-space()='Dialog']
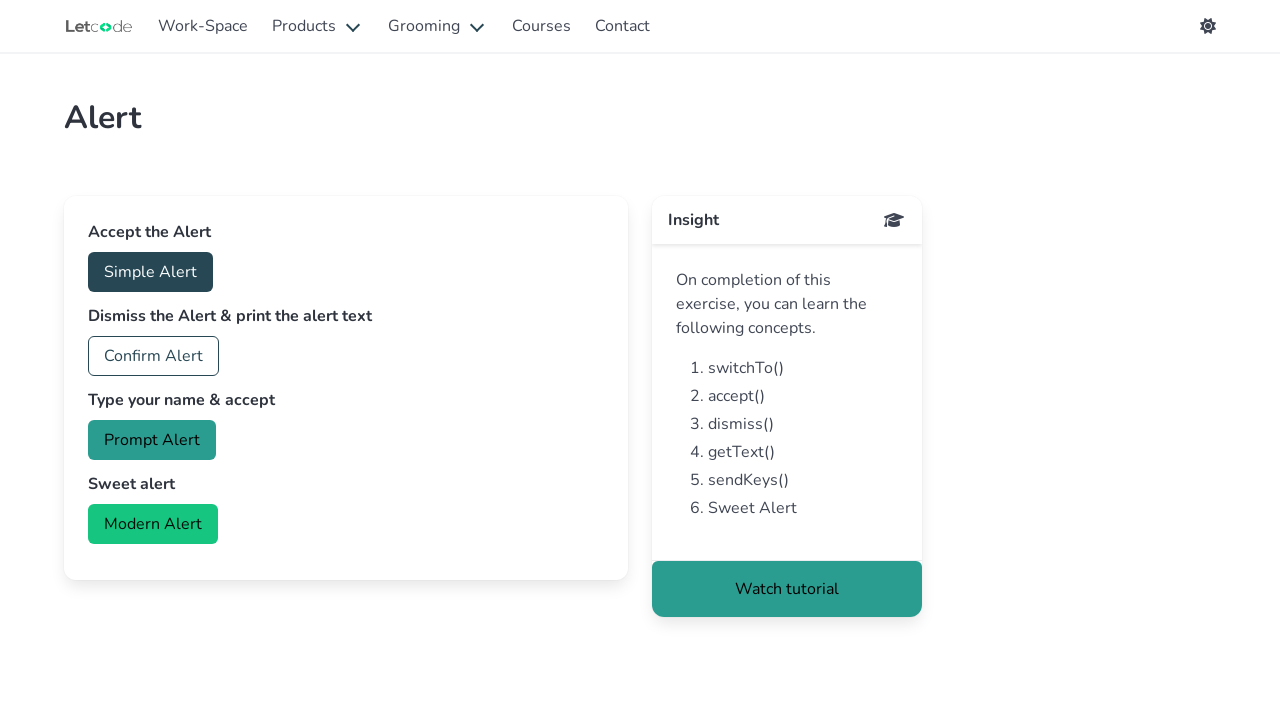

Set up prompt dialog handler to accept with text 'Nisha'
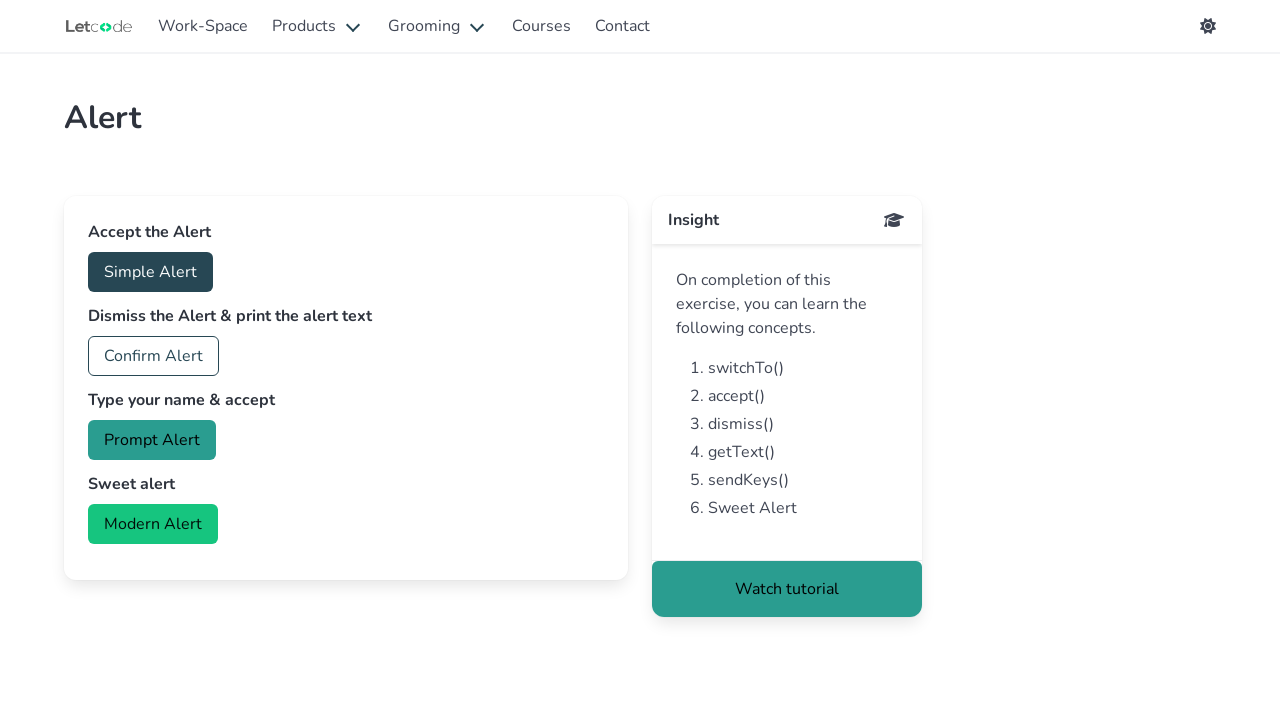

Clicked prompt button to trigger prompt alert dialog at (152, 440) on xpath=//button[@id='prompt']
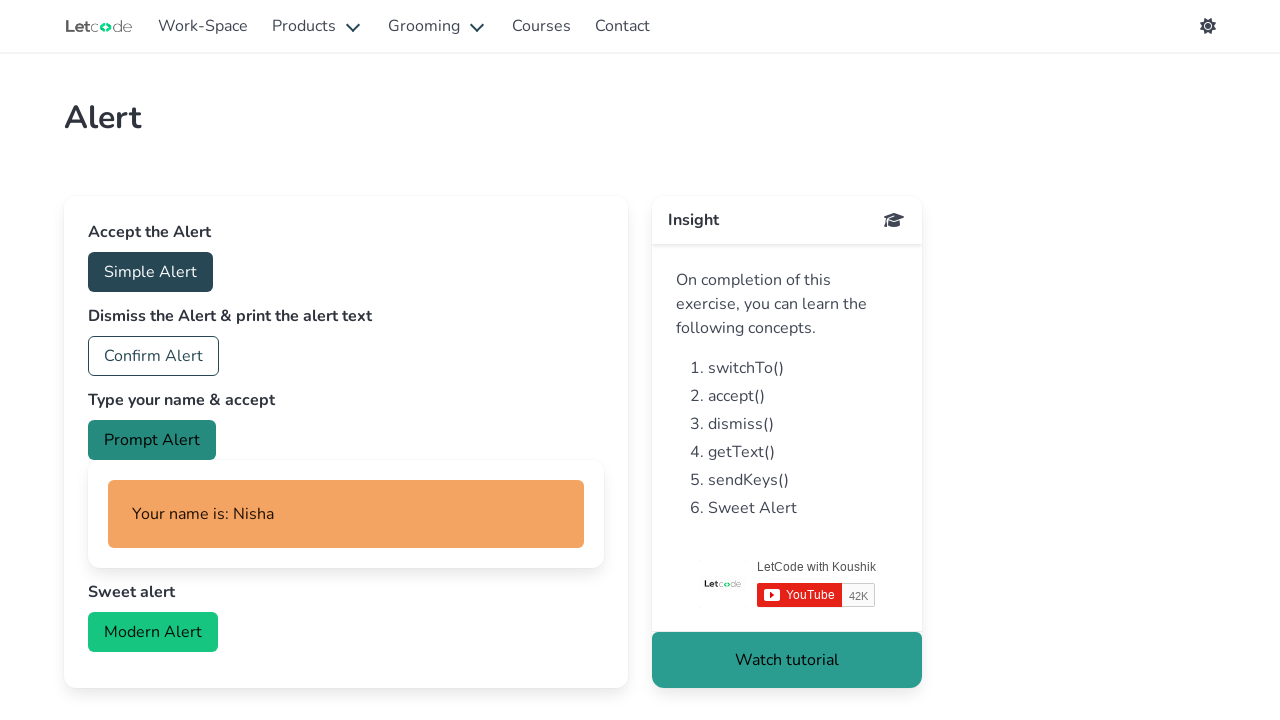

Waited for result text element to appear
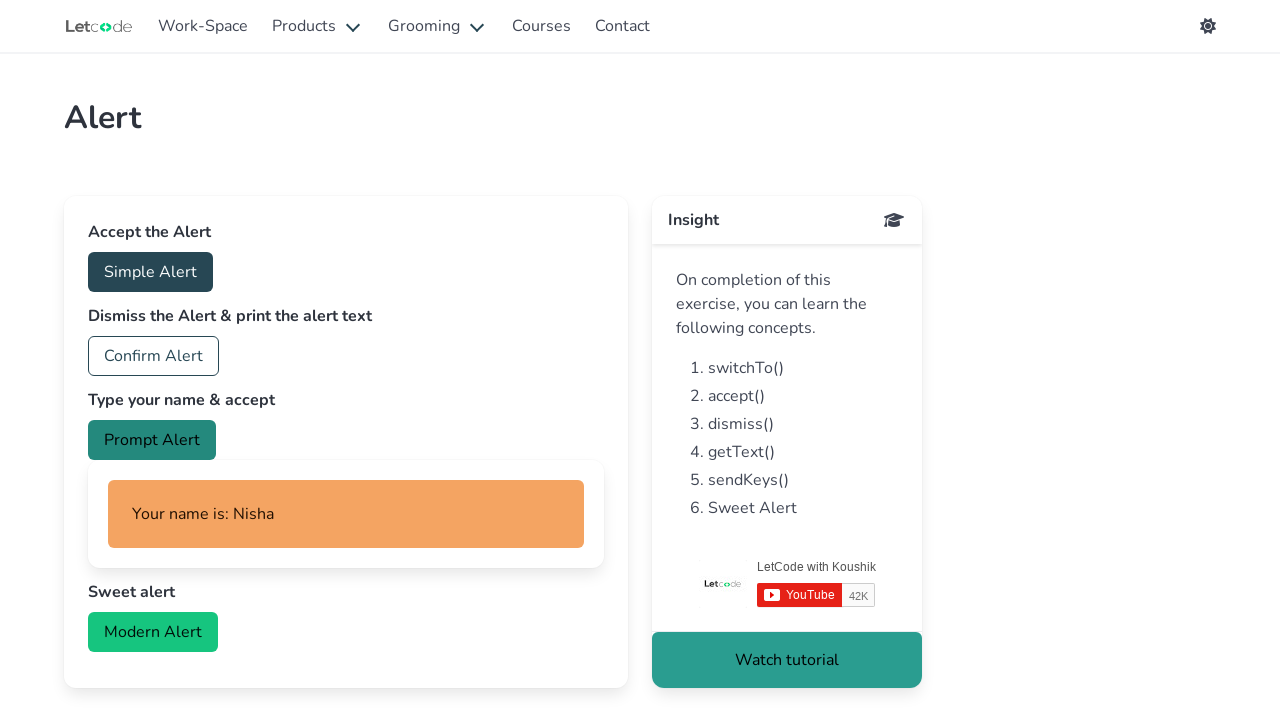

Retrieved result text content: 'Your name is: Nisha'
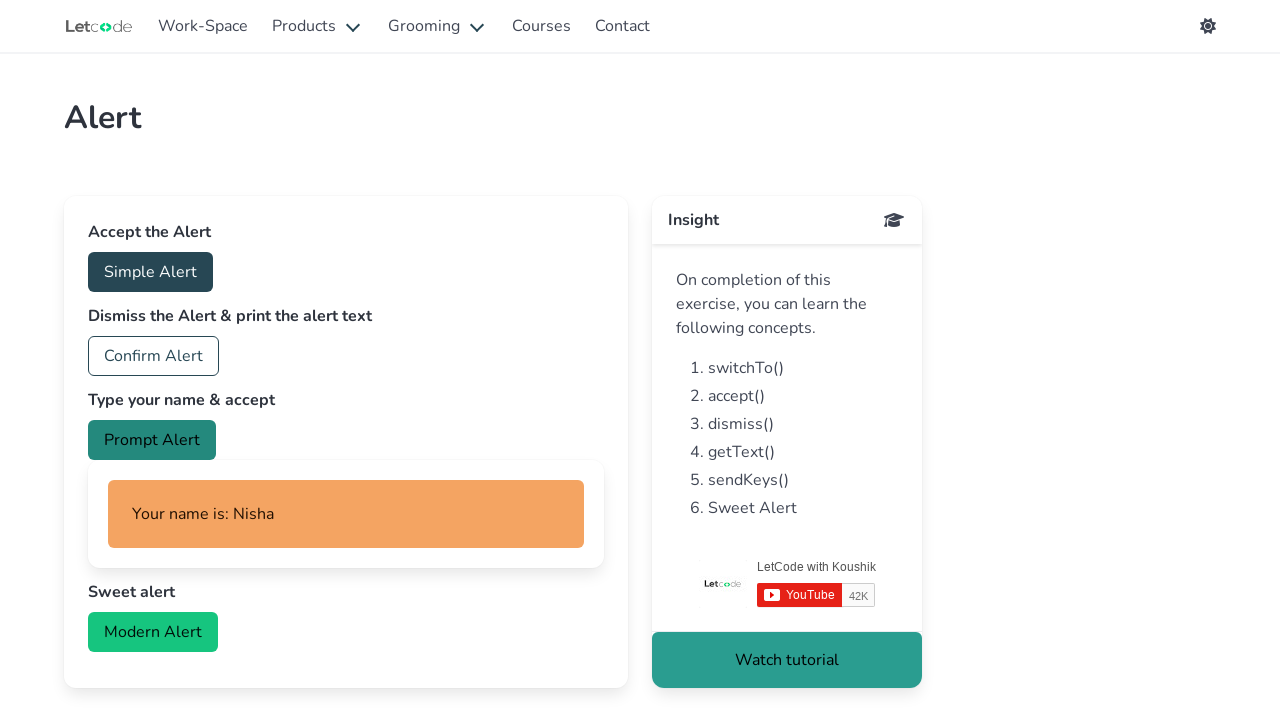

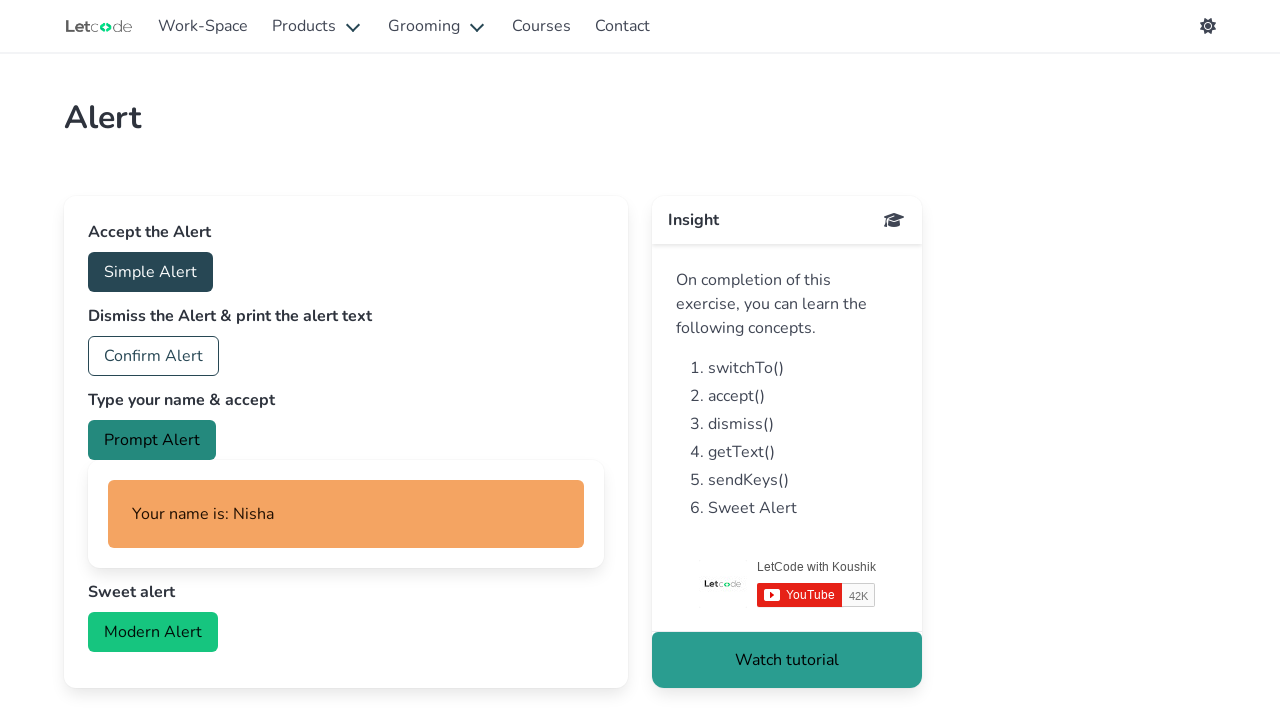